Tests sorting search results by price in descending order by performing a search and clicking the price column twice to sort

Starting URL: http://ss.com

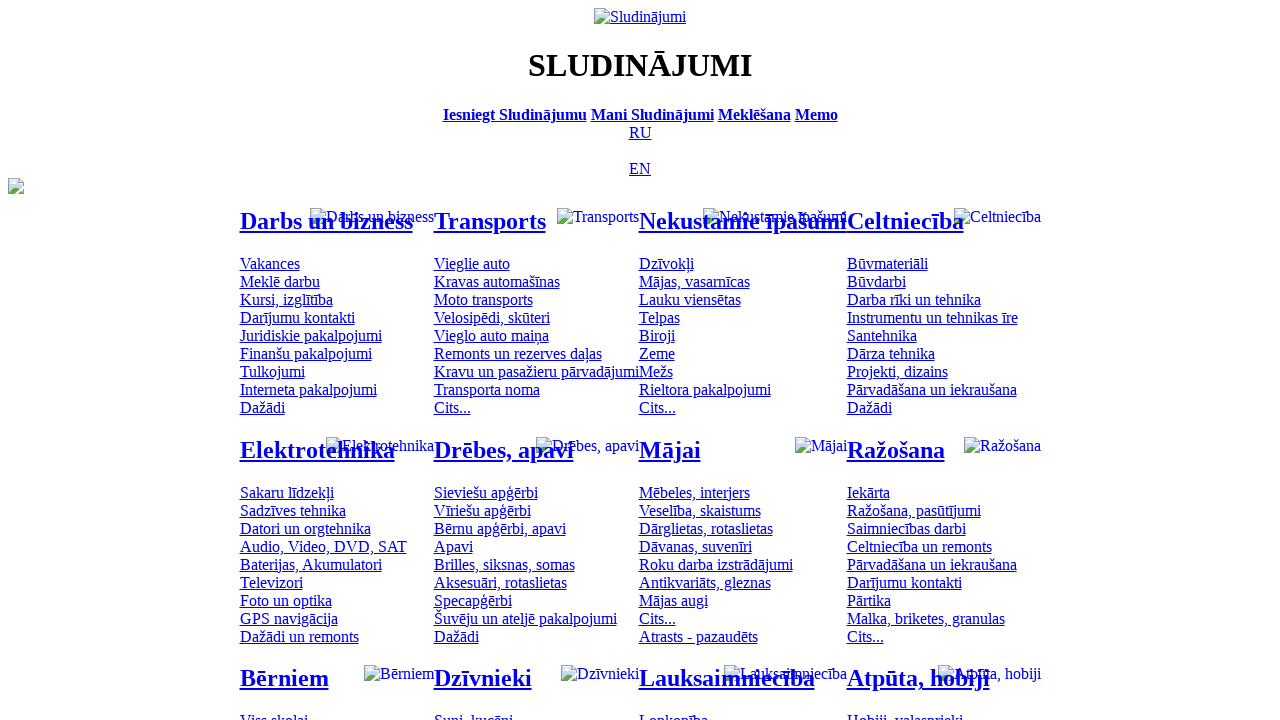

Clicked on Russian language option at (640, 132) on [title='По-русски']
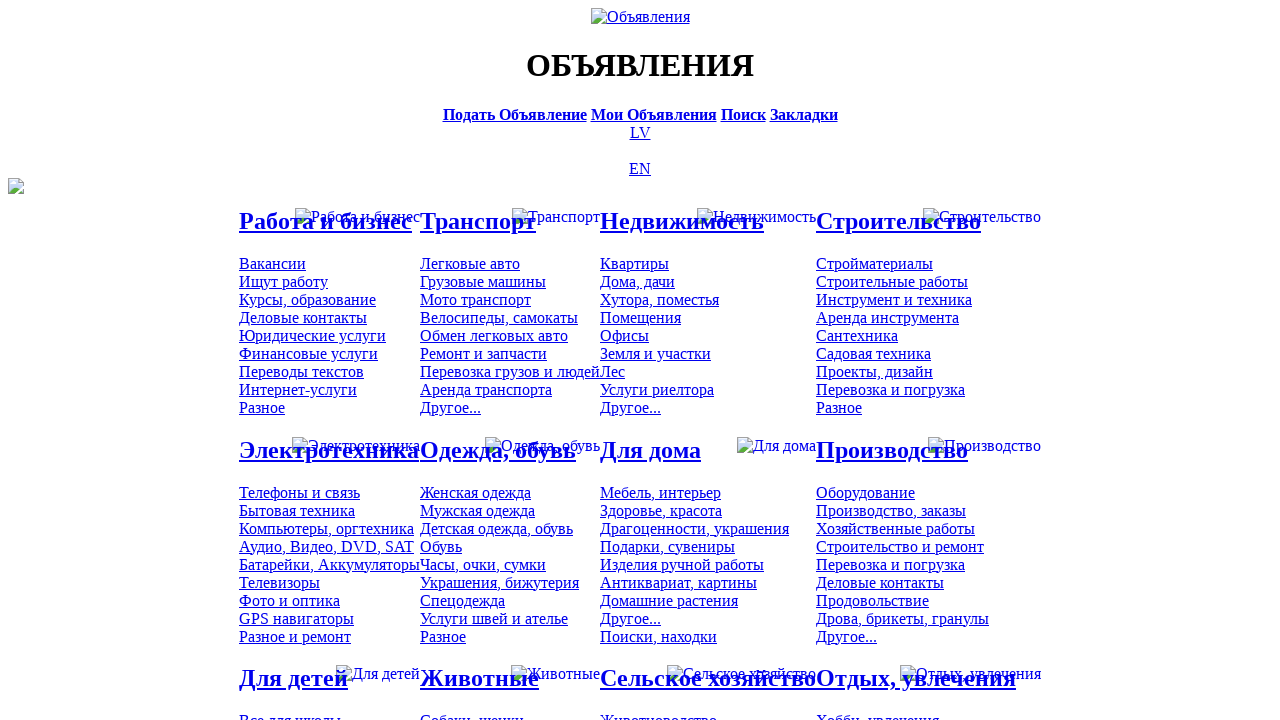

Clicked on search bar at (743, 114) on [title='Искать объявления']
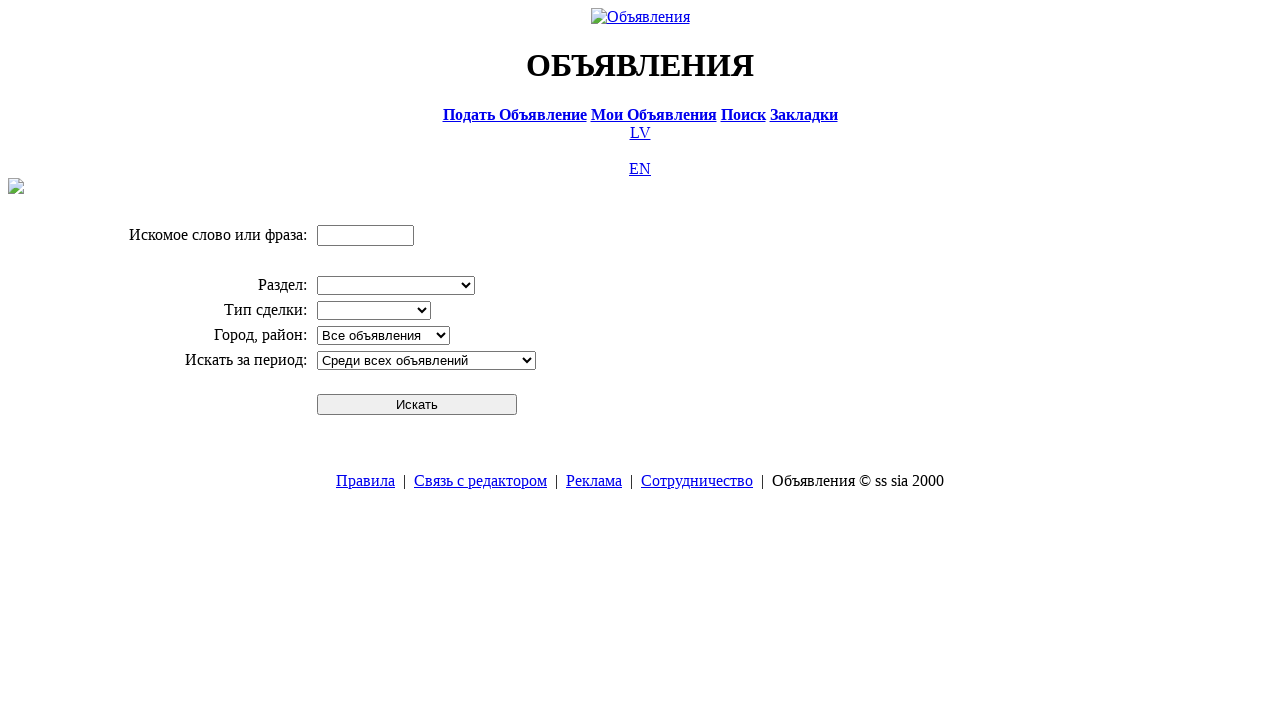

Entered search term 'Компьютер' on input[name='txt']
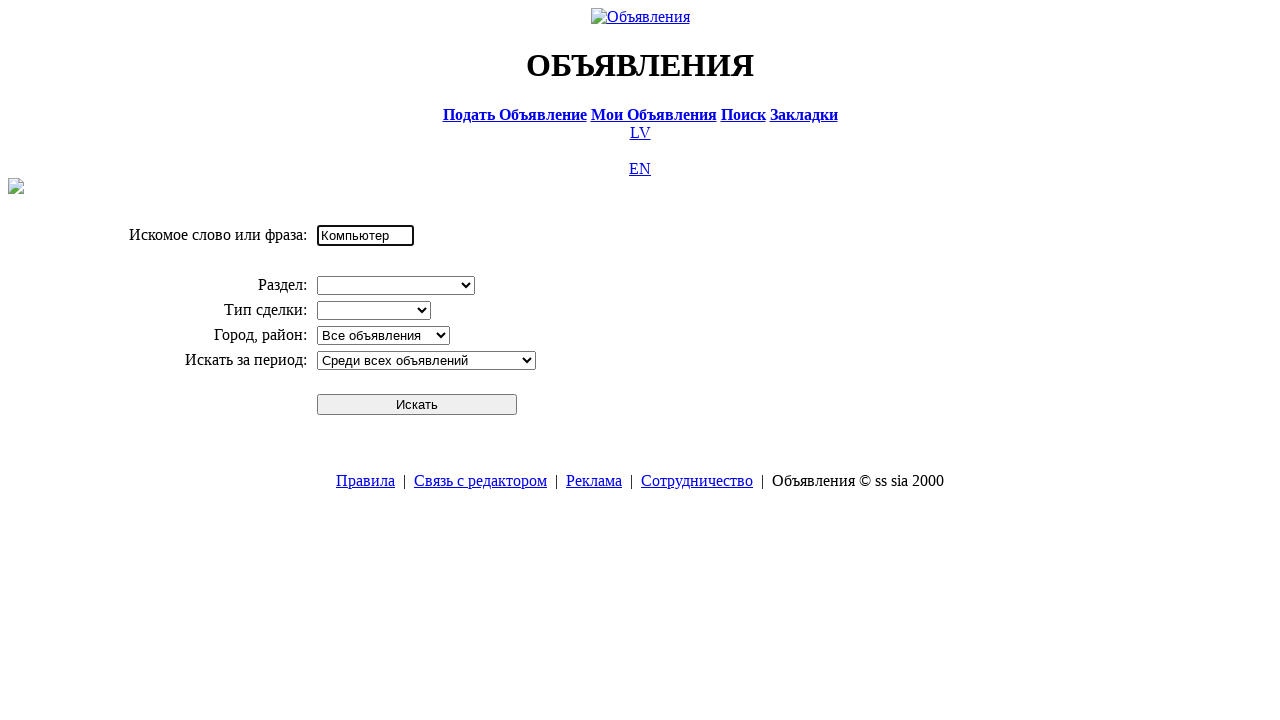

Selected 'Электротехника' from division dropdown on select[name='cid_0']
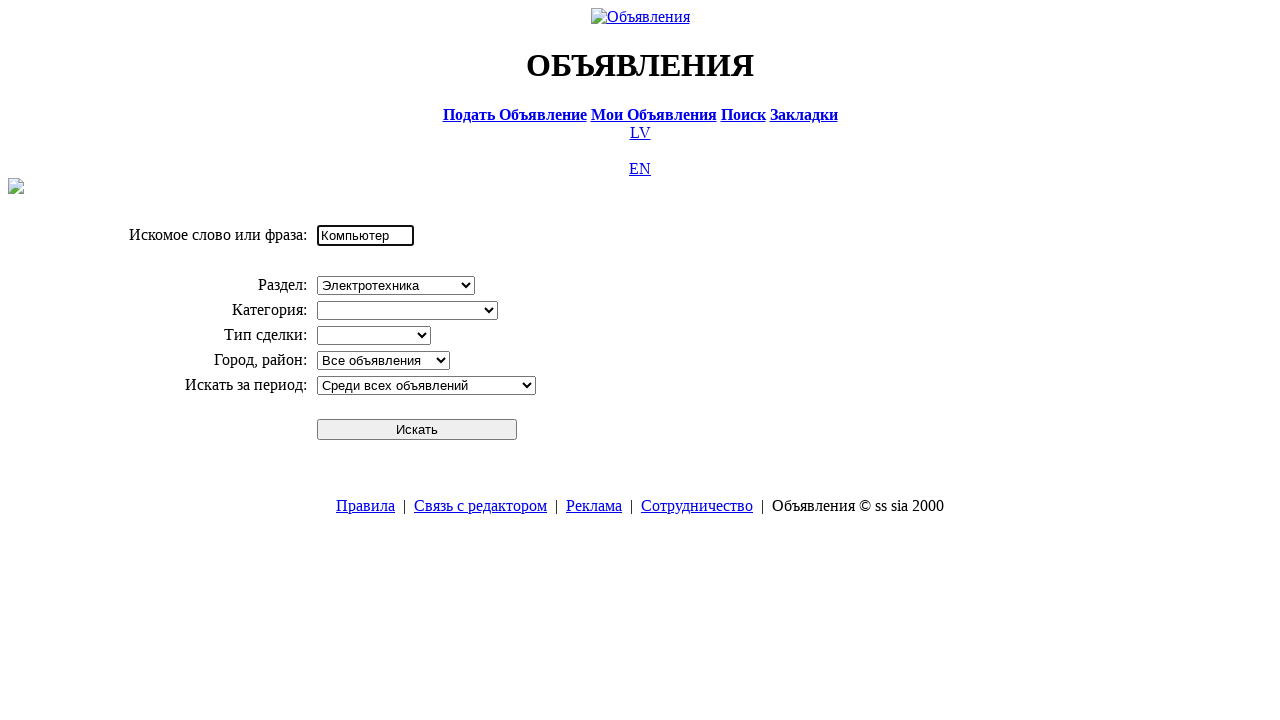

Selected 'Компьютеры, оргтехника' from category dropdown on select[name='cid_1']
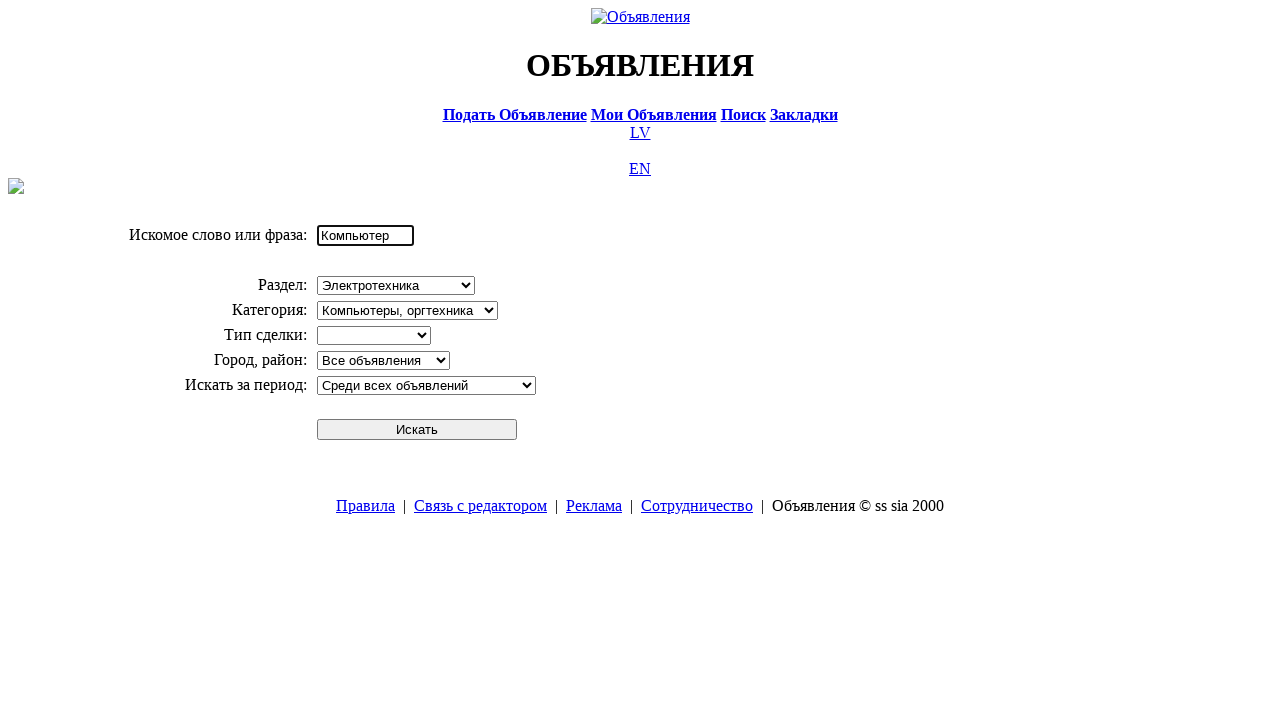

Clicked search button at (417, 429) on #sbtn
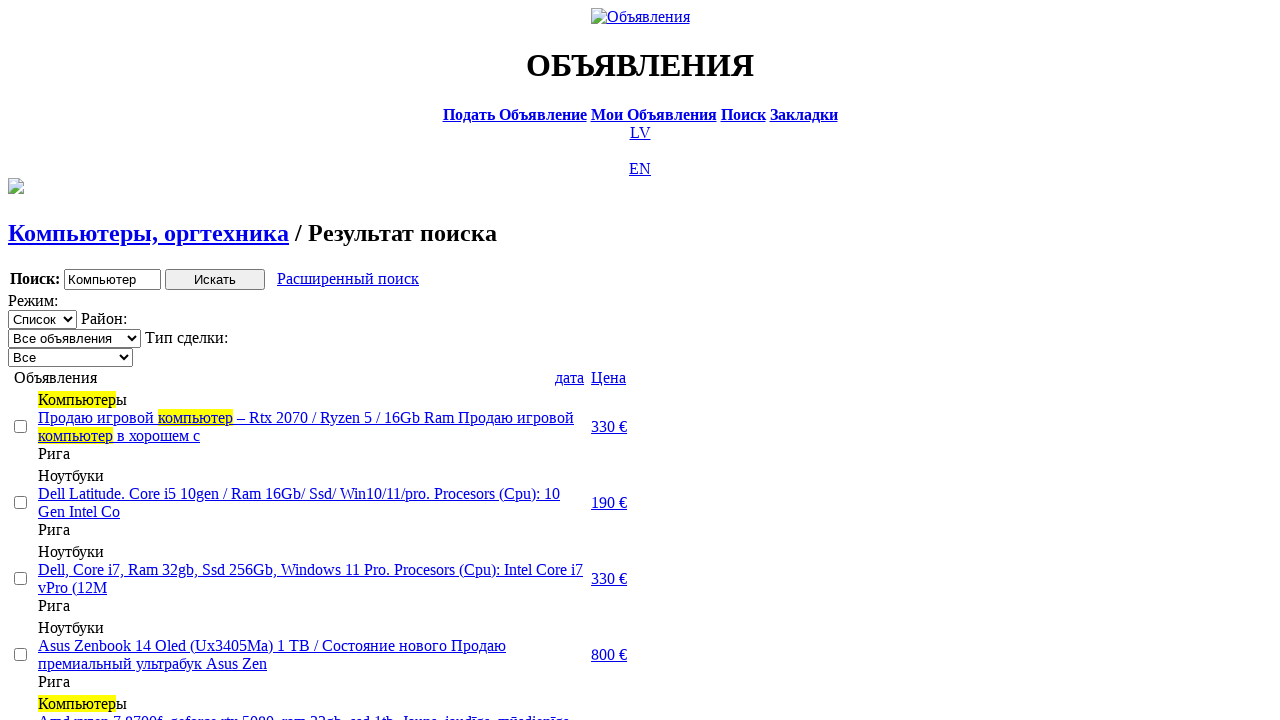

Search results loaded
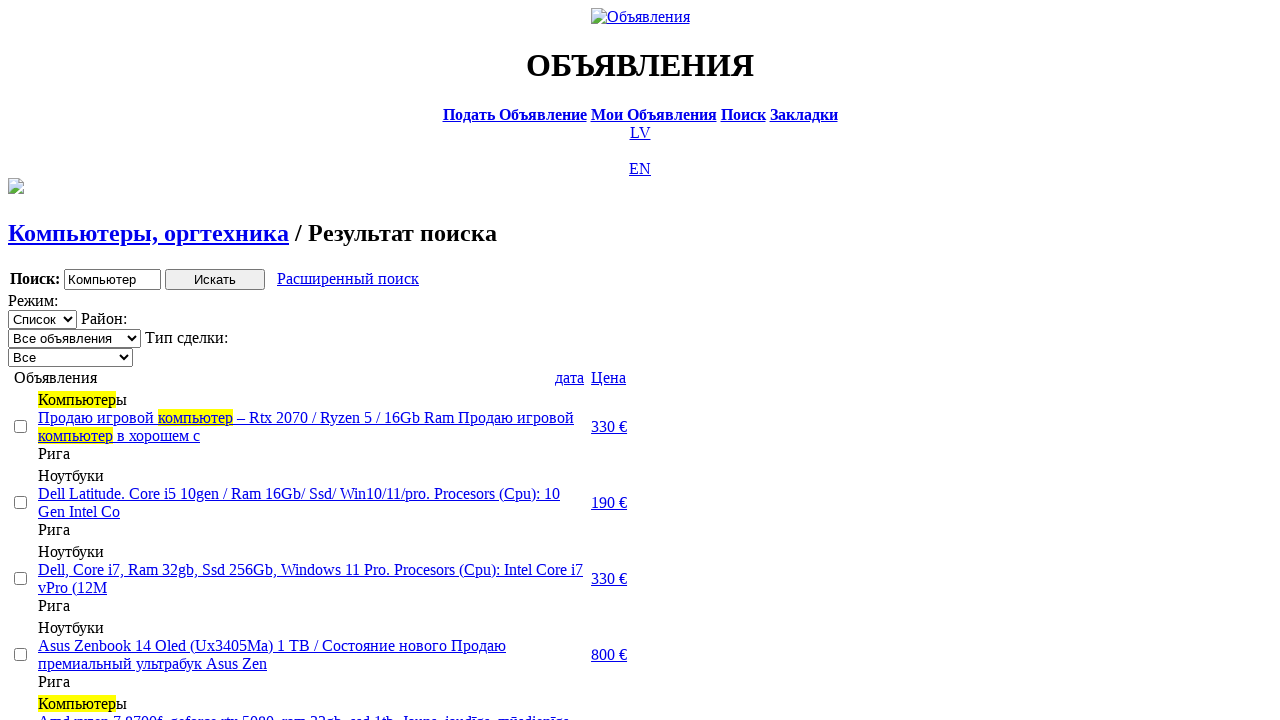

Clicked price column to sort ascending at (609, 377) on text=Цена
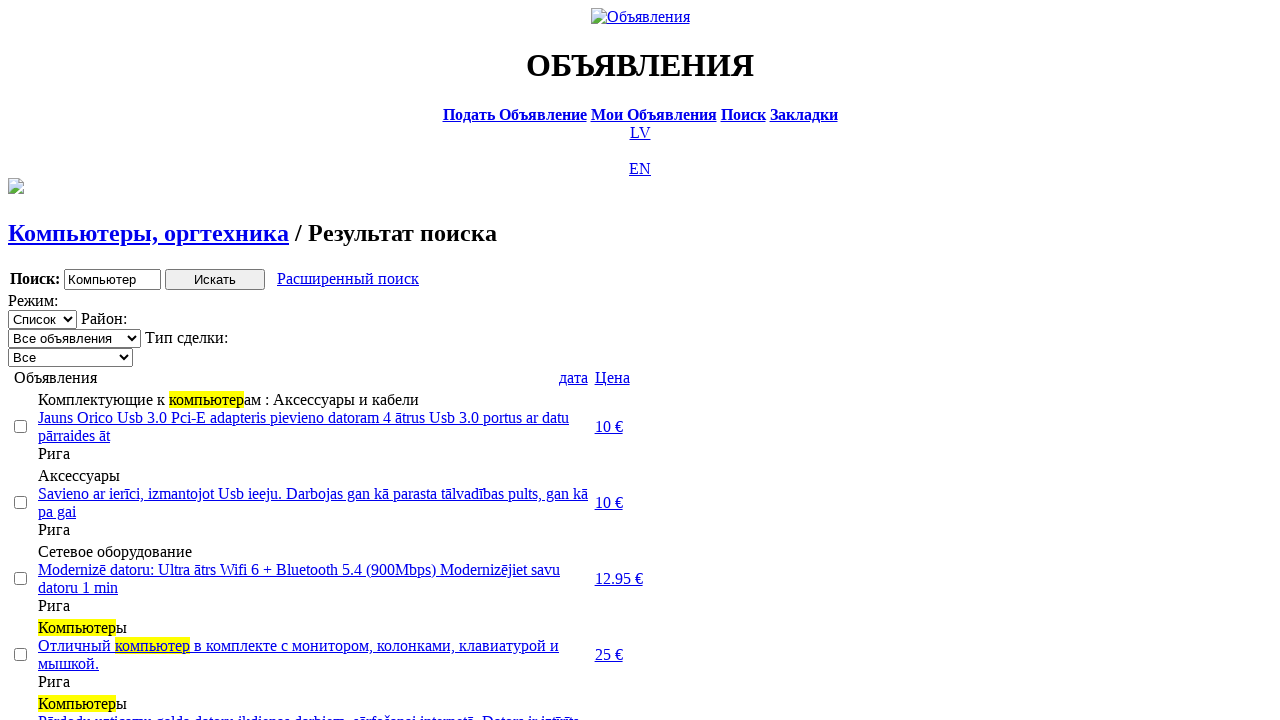

Clicked price column again to sort descending at (612, 377) on text=Цена
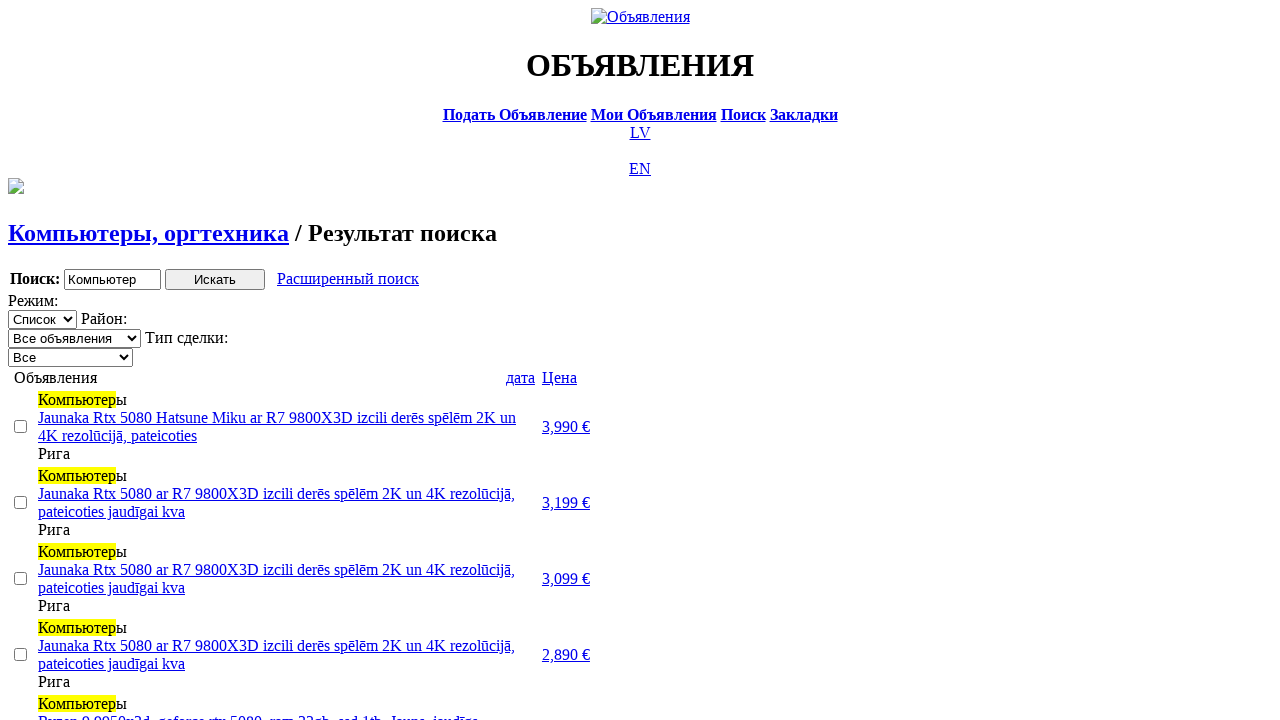

Sorted search results by price in descending order loaded
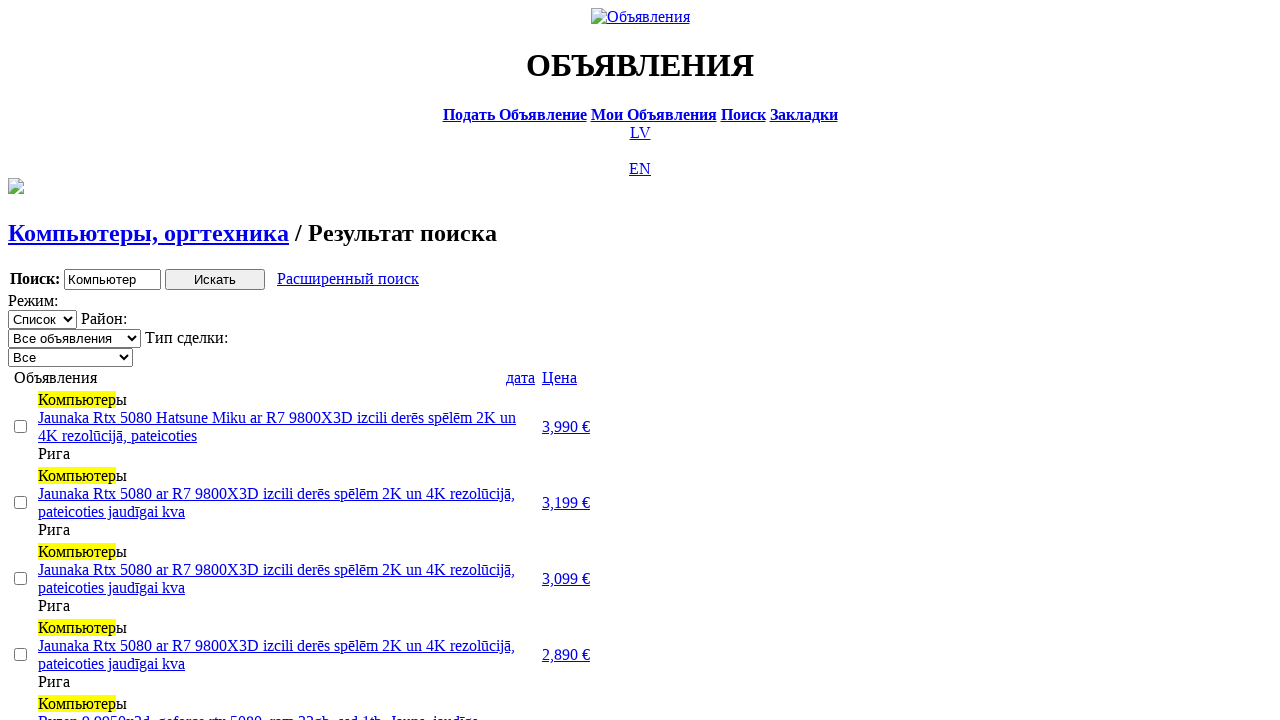

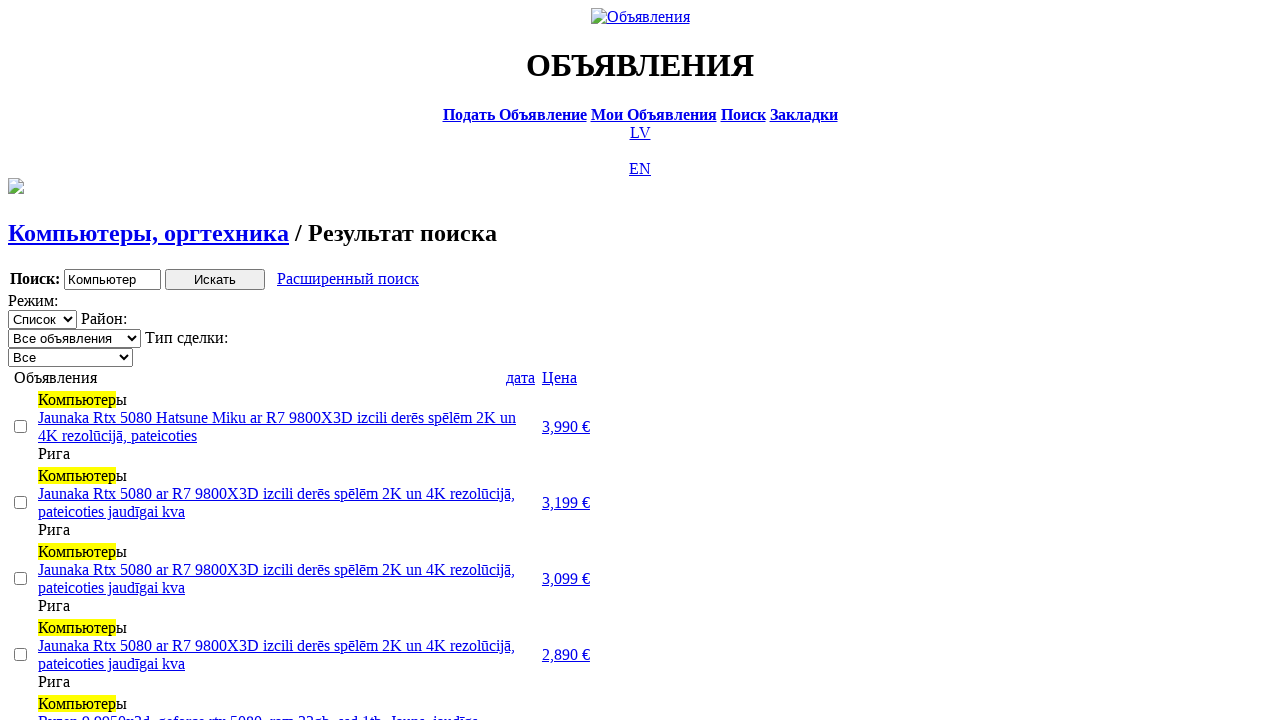